Tests that the back button works correctly with filter navigation

Starting URL: https://demo.playwright.dev/todomvc

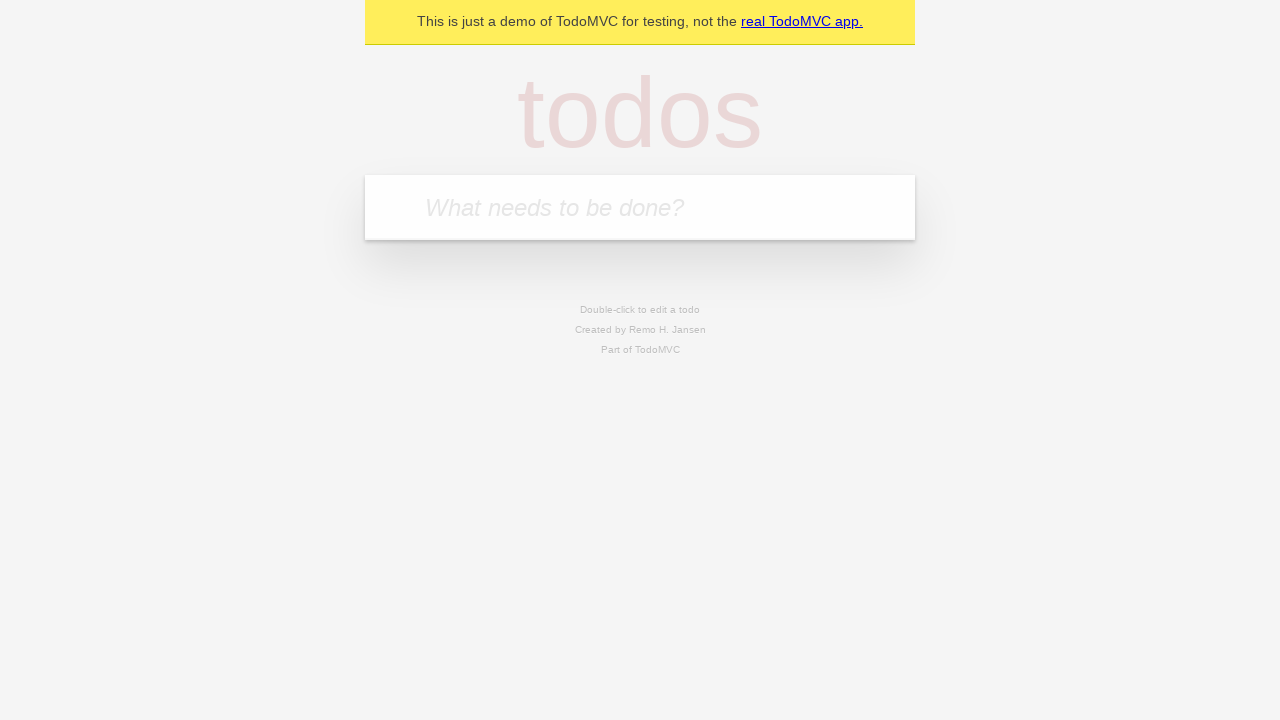

Filled new todo field with 'buy some cheese' on .new-todo
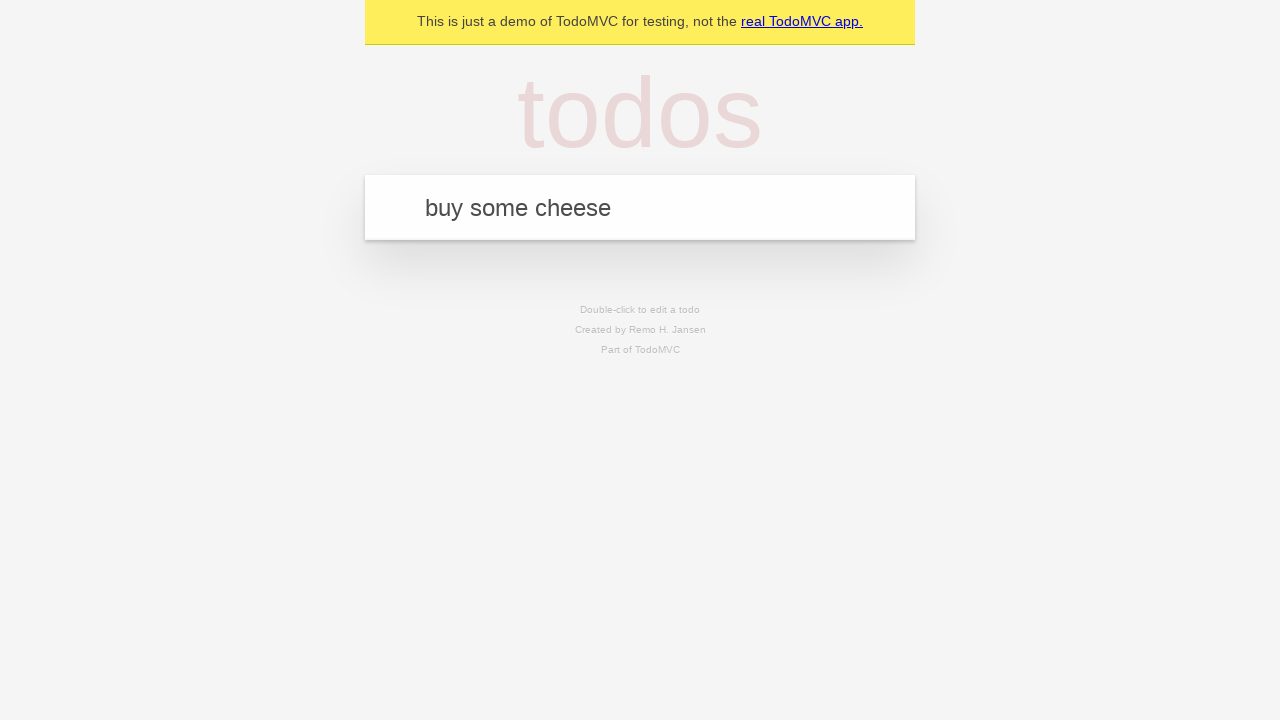

Pressed Enter to create first todo on .new-todo
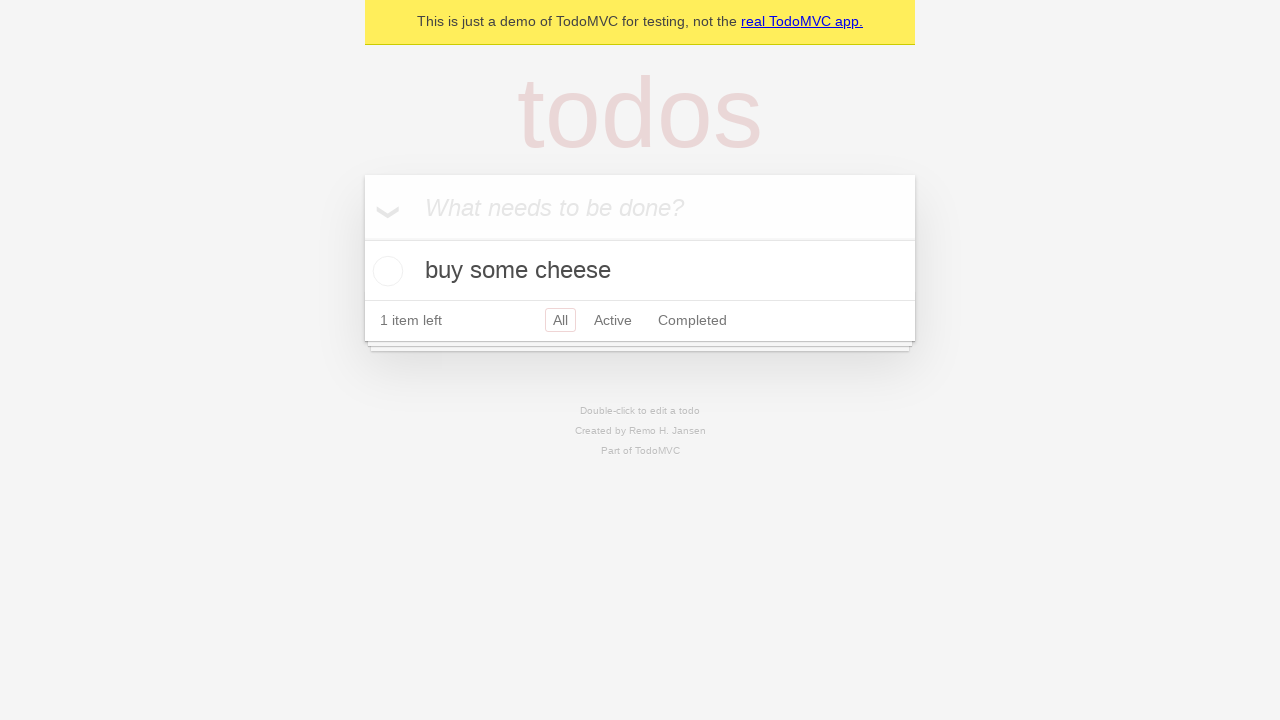

Filled new todo field with 'feed the cat' on .new-todo
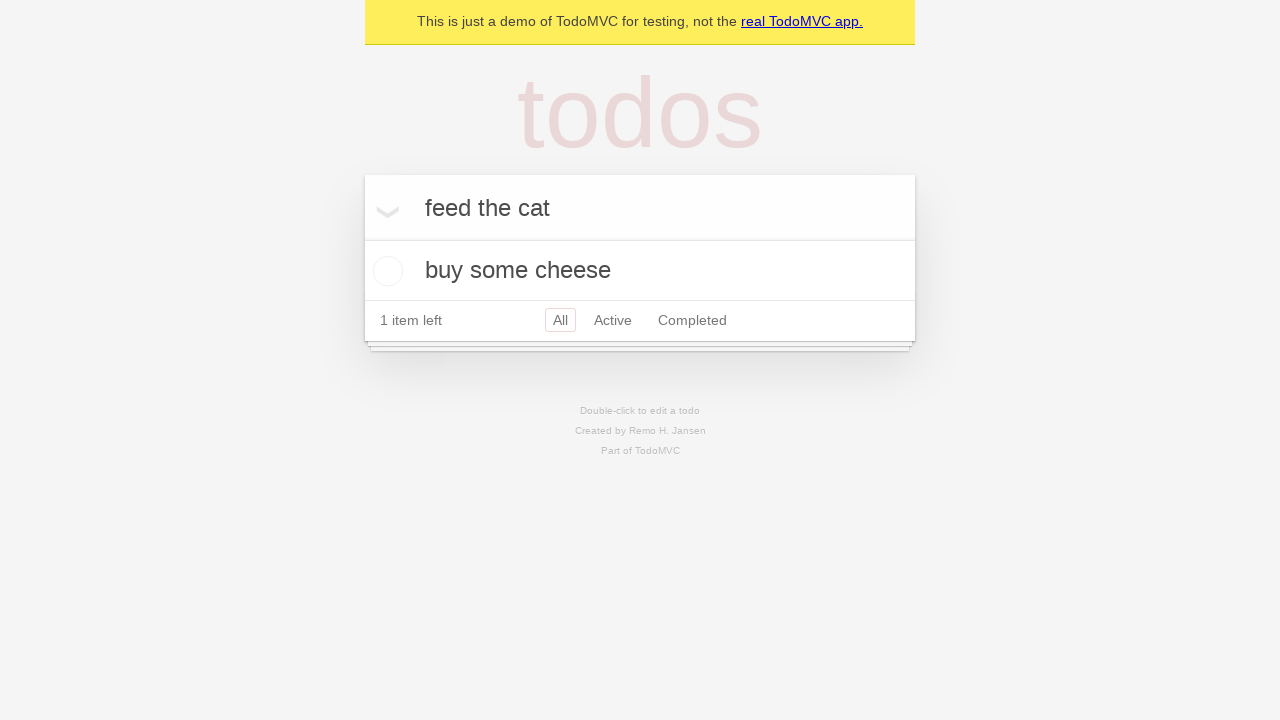

Pressed Enter to create second todo on .new-todo
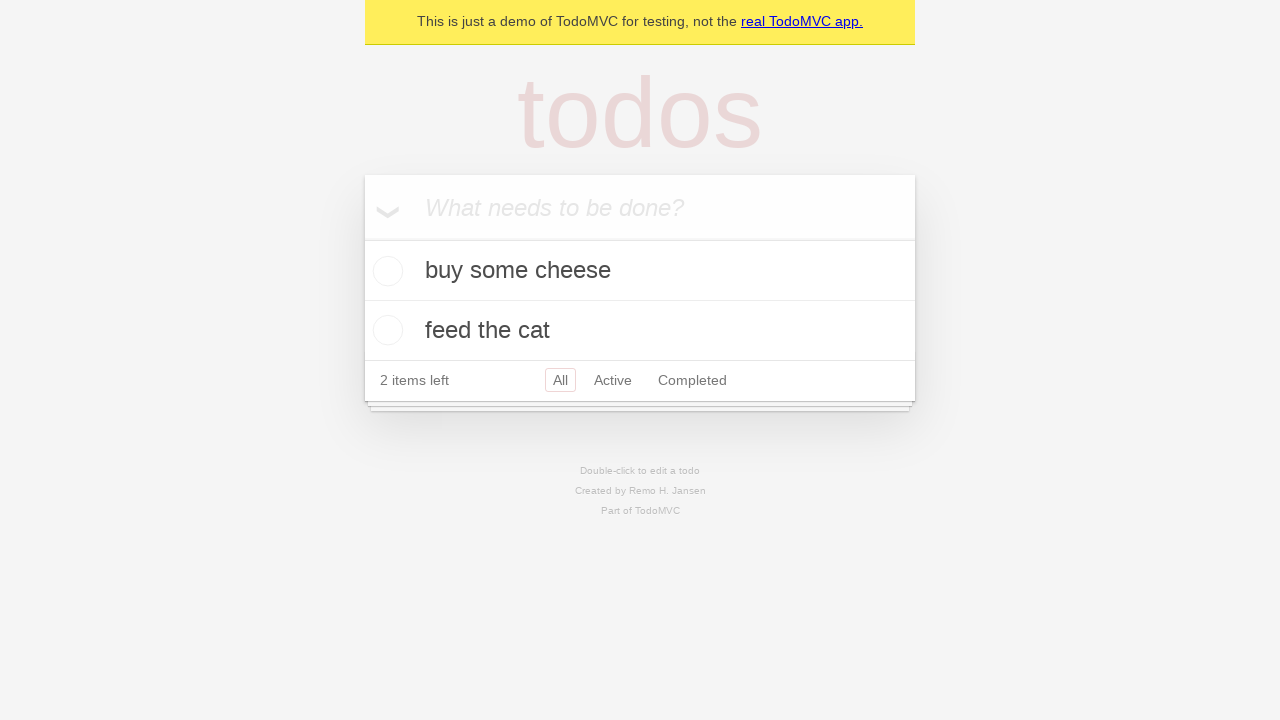

Filled new todo field with 'book a doctors appointment' on .new-todo
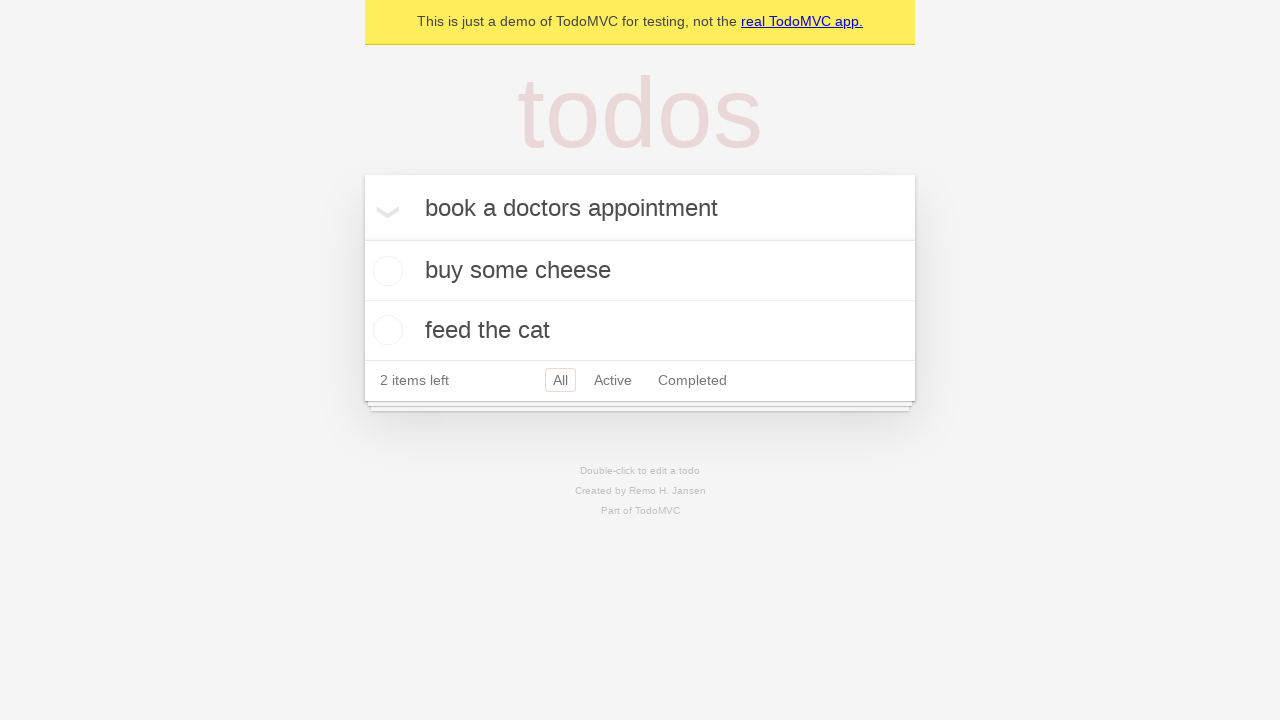

Pressed Enter to create third todo on .new-todo
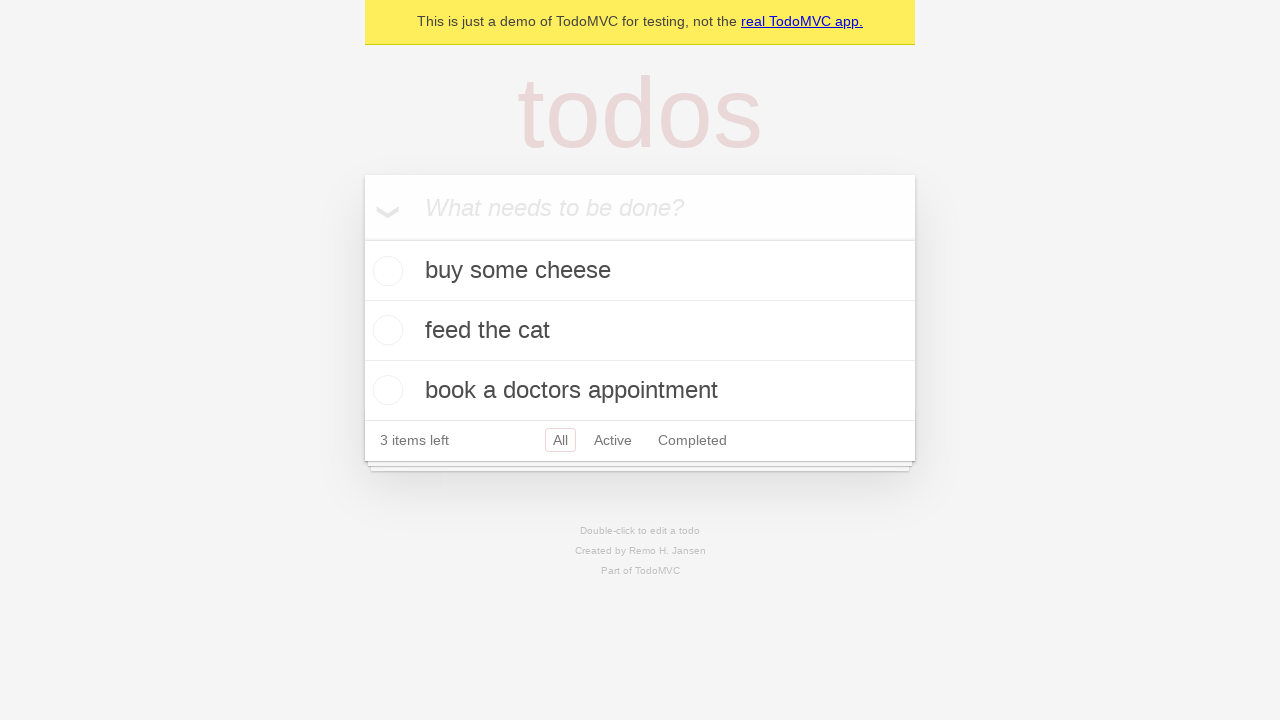

Waited for all three todos to be rendered
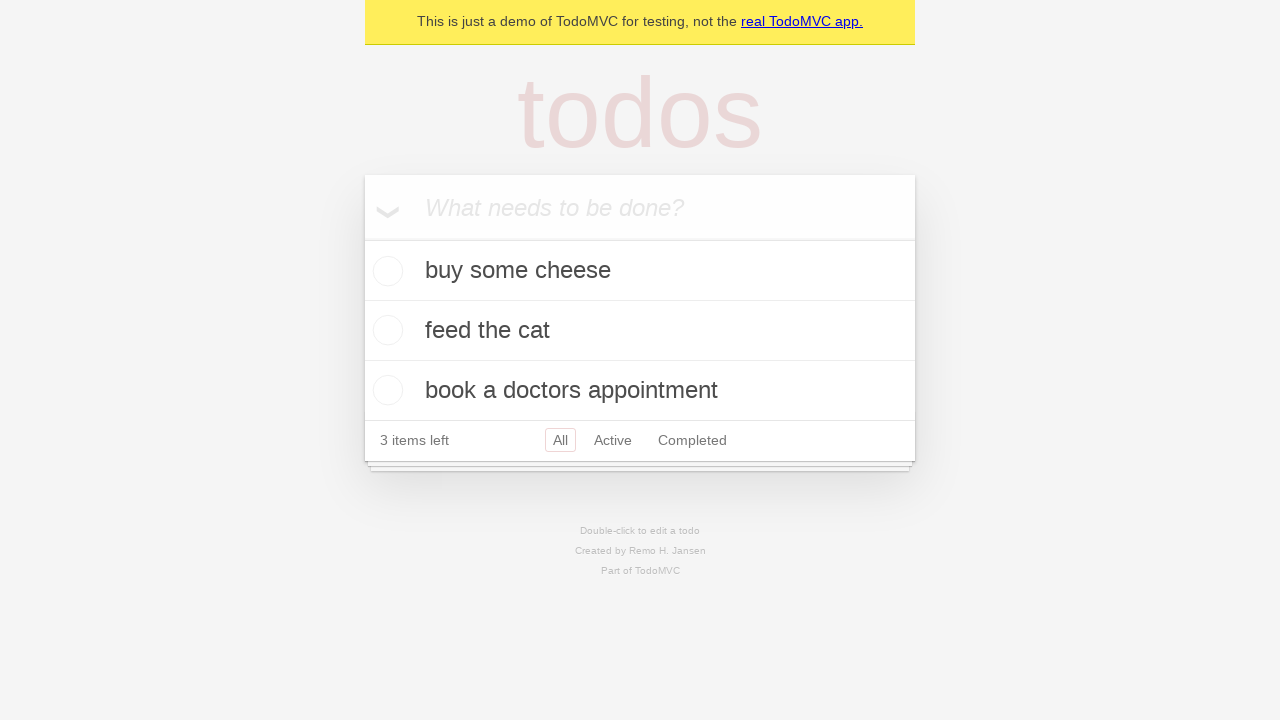

Checked the second todo item as completed at (385, 330) on .todo-list li .toggle >> nth=1
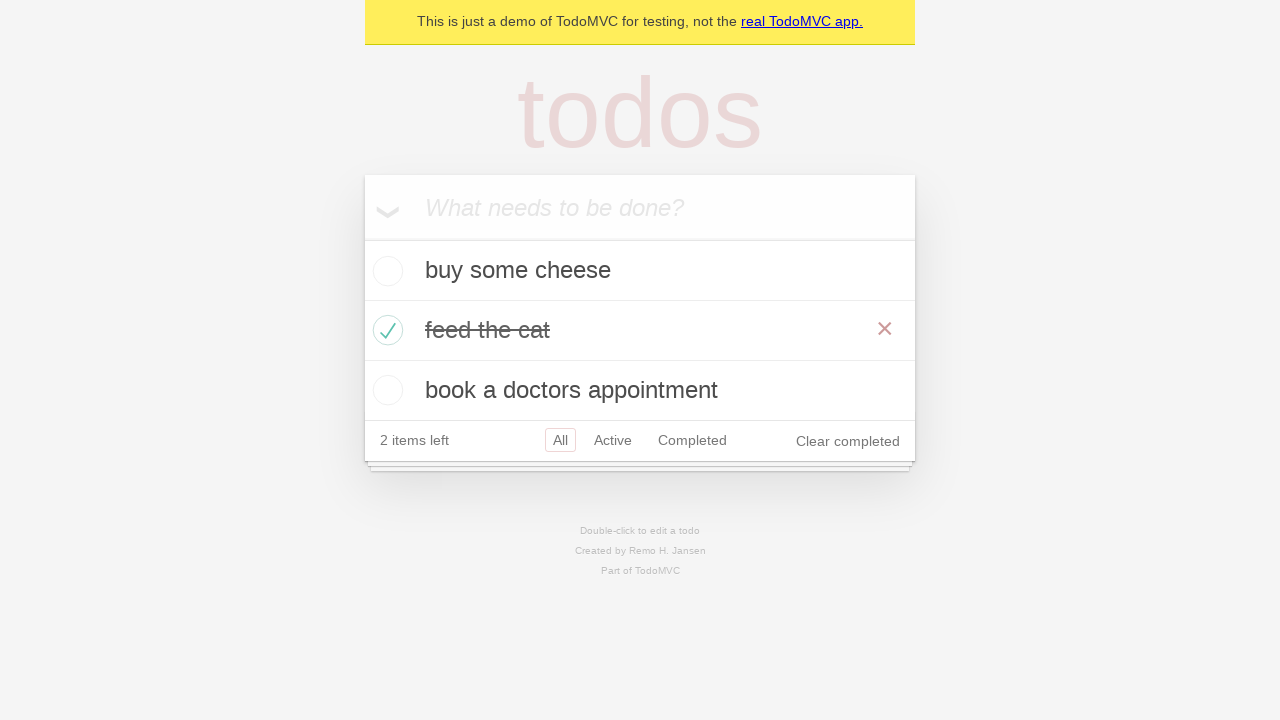

Clicked All filter to show all todos at (560, 440) on .filters >> text=All
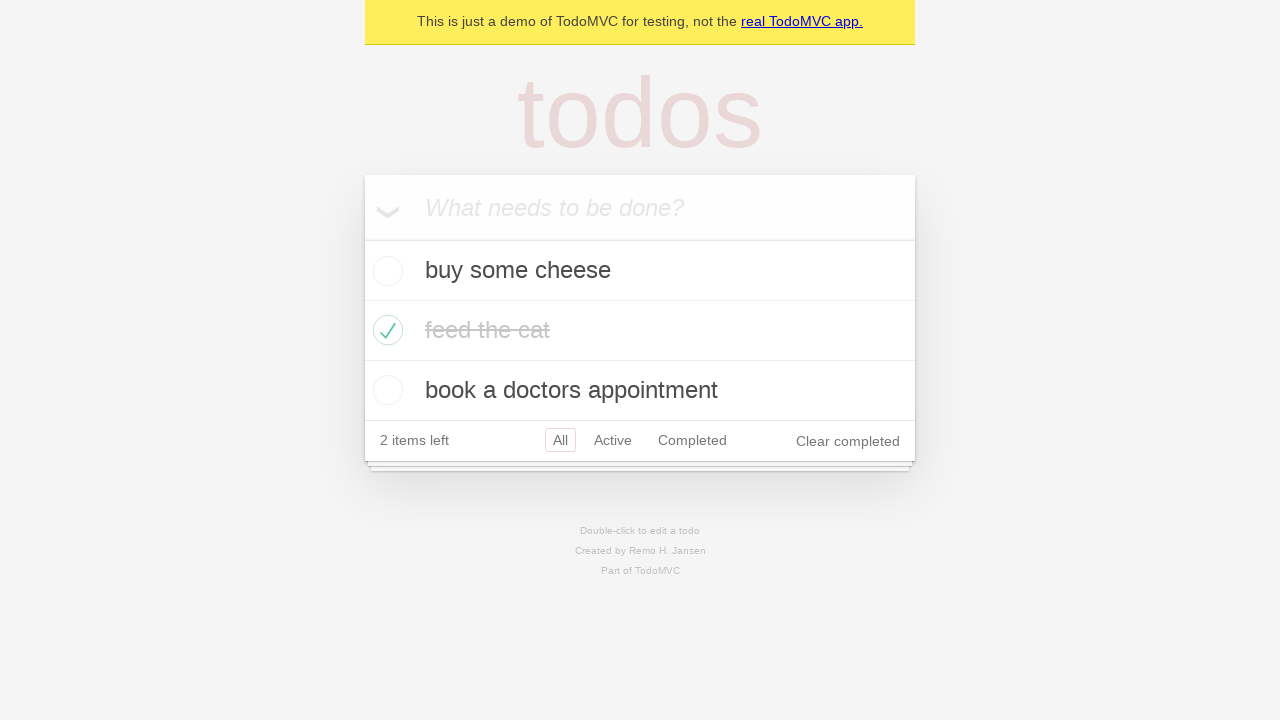

Clicked Active filter to show only active todos at (613, 440) on .filters >> text=Active
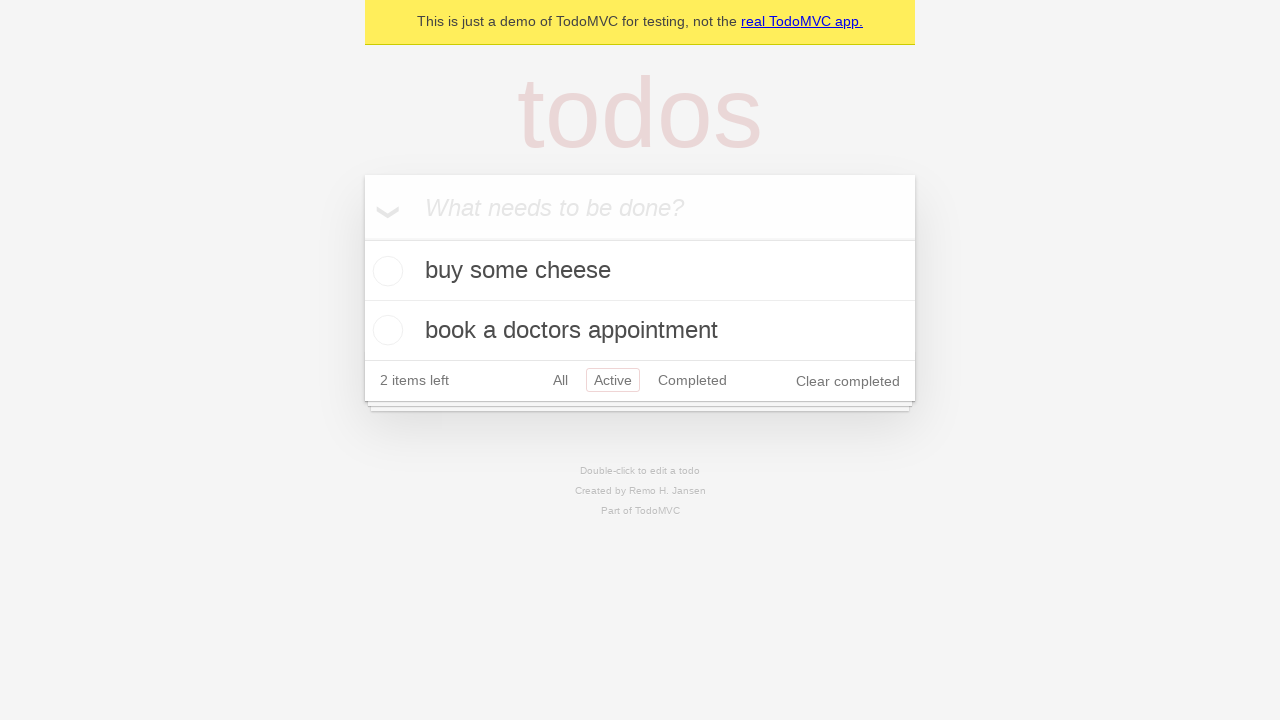

Clicked Completed filter to show only completed todos at (692, 380) on .filters >> text=Completed
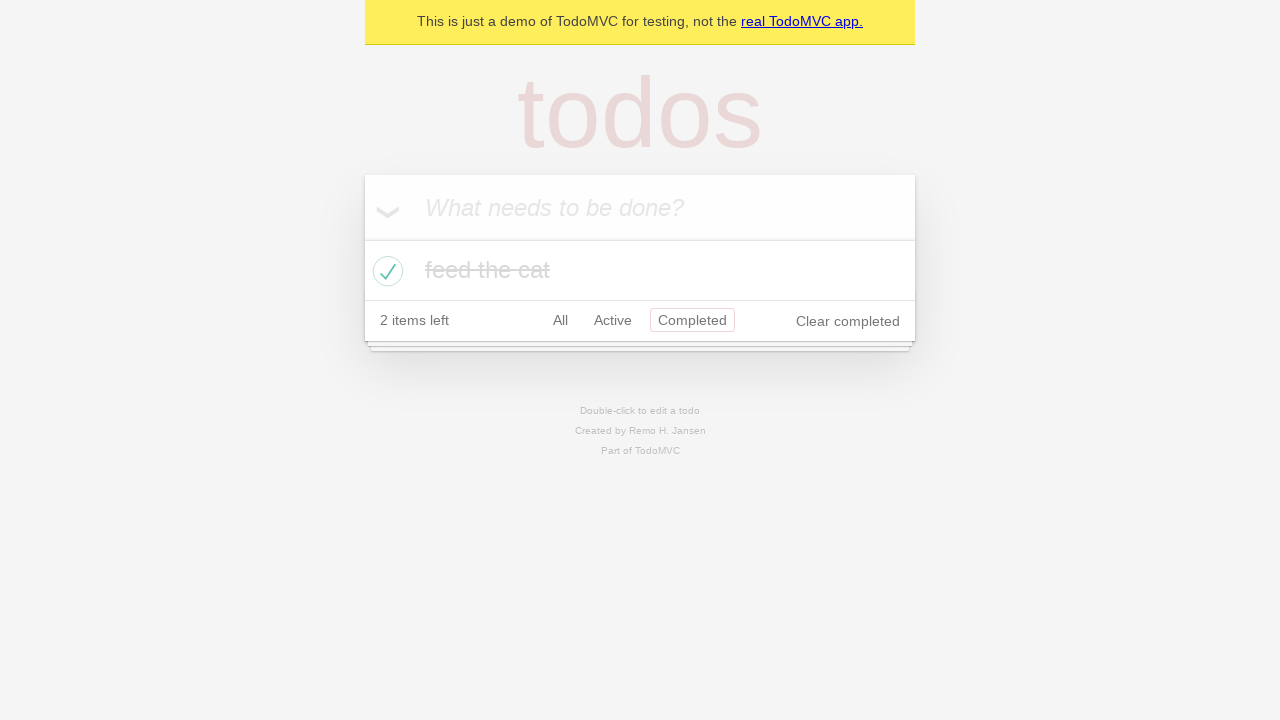

Navigated back using browser back button (from Completed to Active filter)
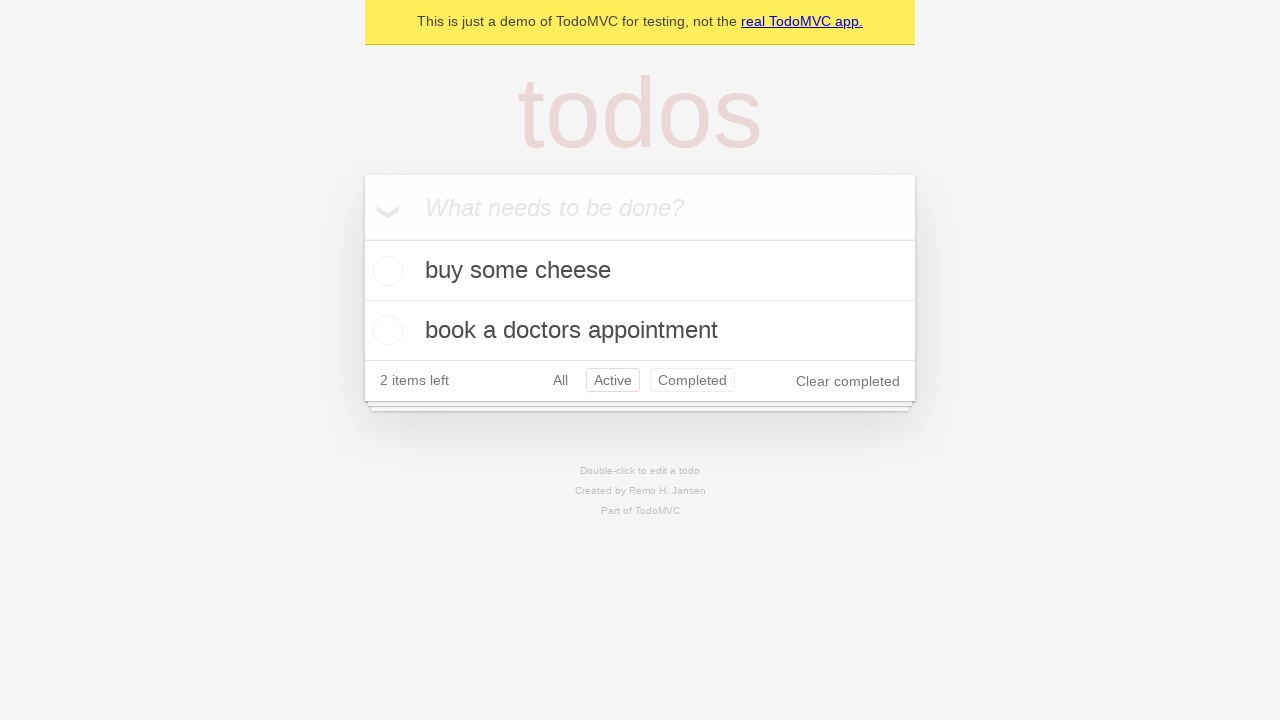

Navigated back using browser back button (from Active to All filter)
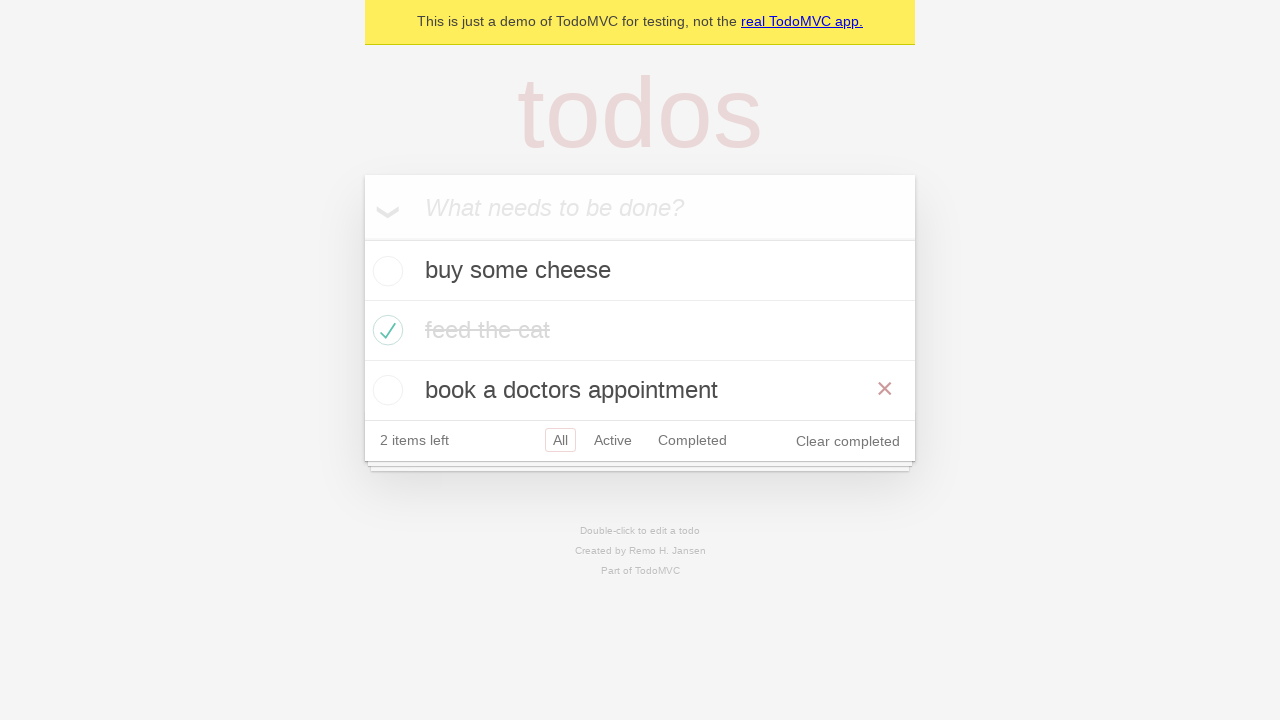

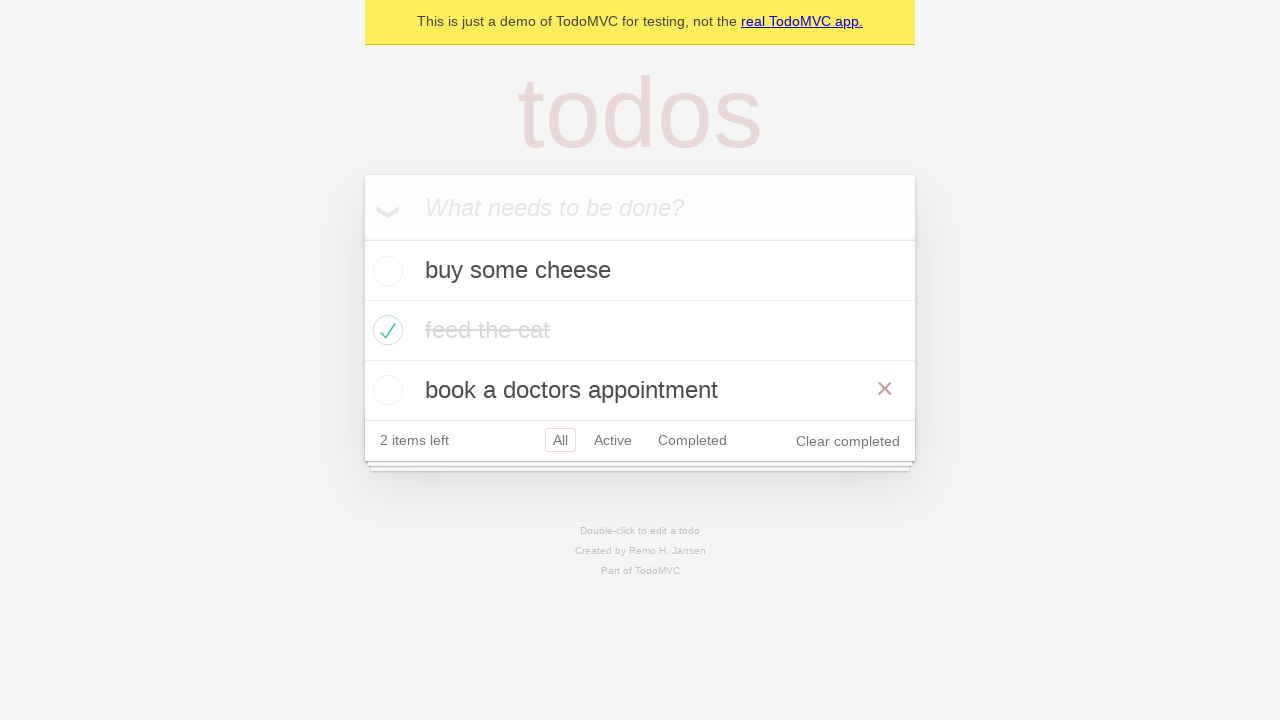